Tests browser navigation methods by navigating to a page, then going back, forward, and refreshing the page

Starting URL: https://www.hyrtutorials.com/p/window-handles-practice.html

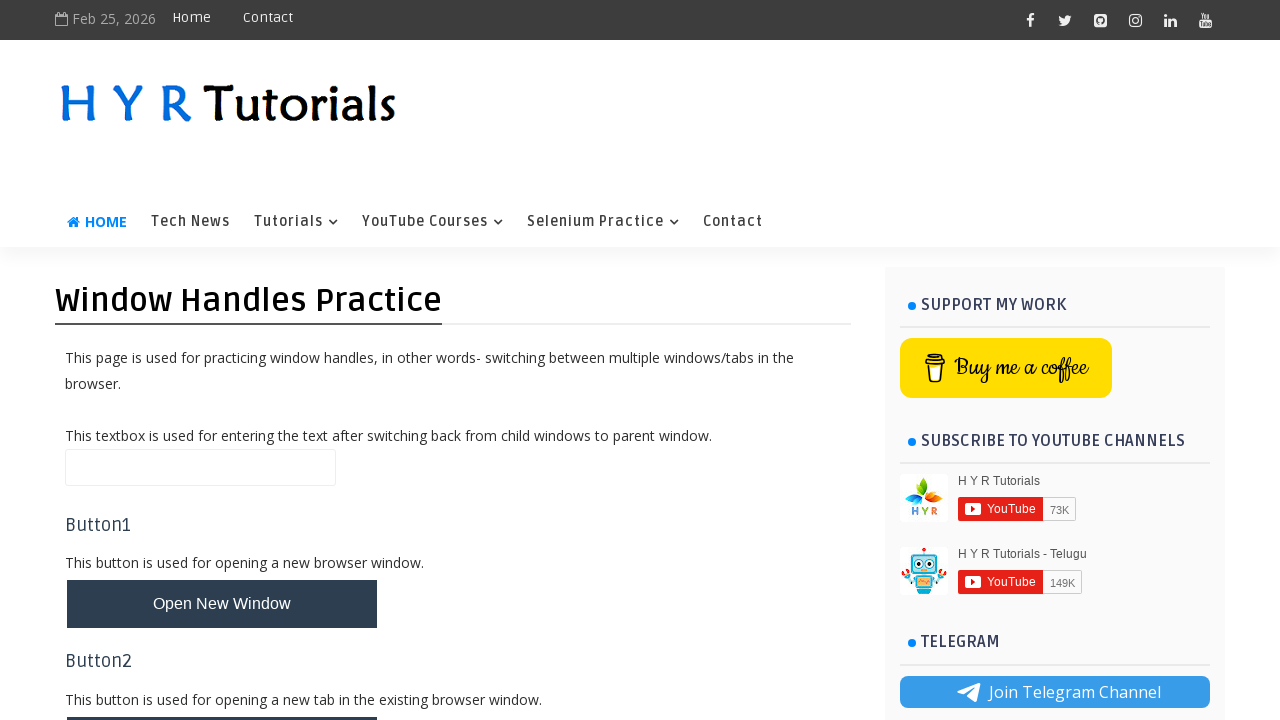

Navigated back to previous page
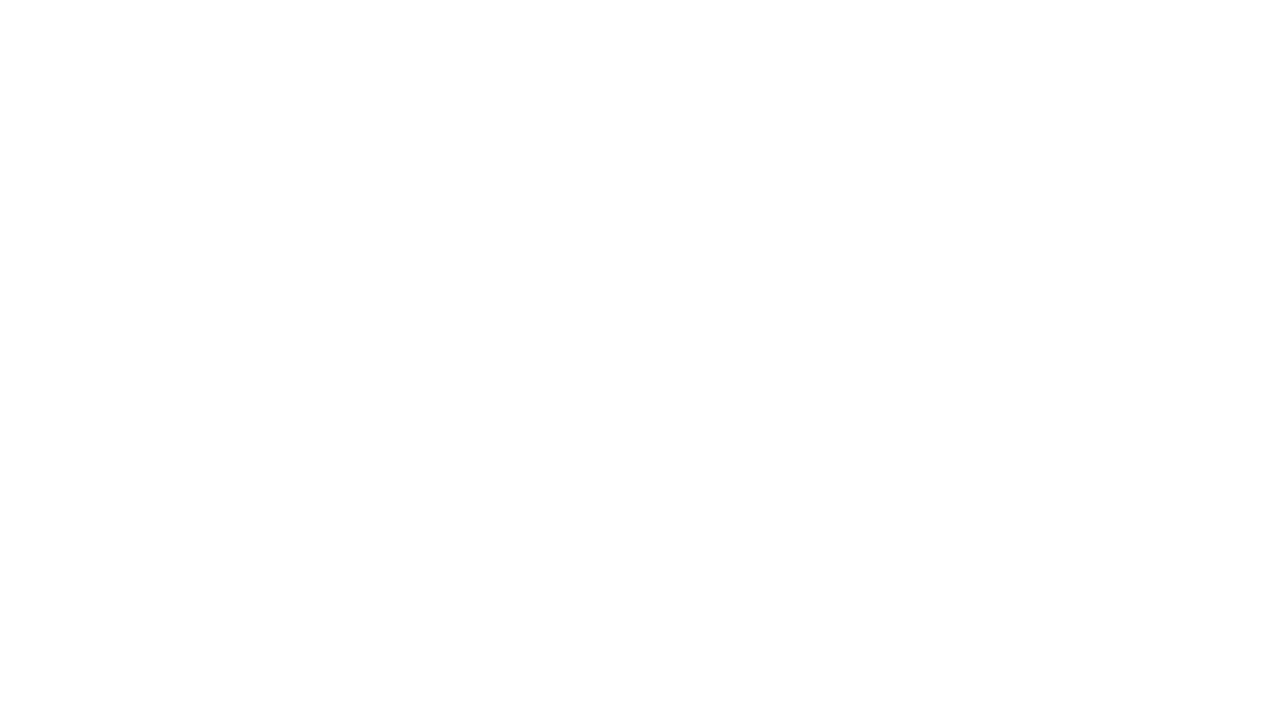

Navigated forward to return to original page
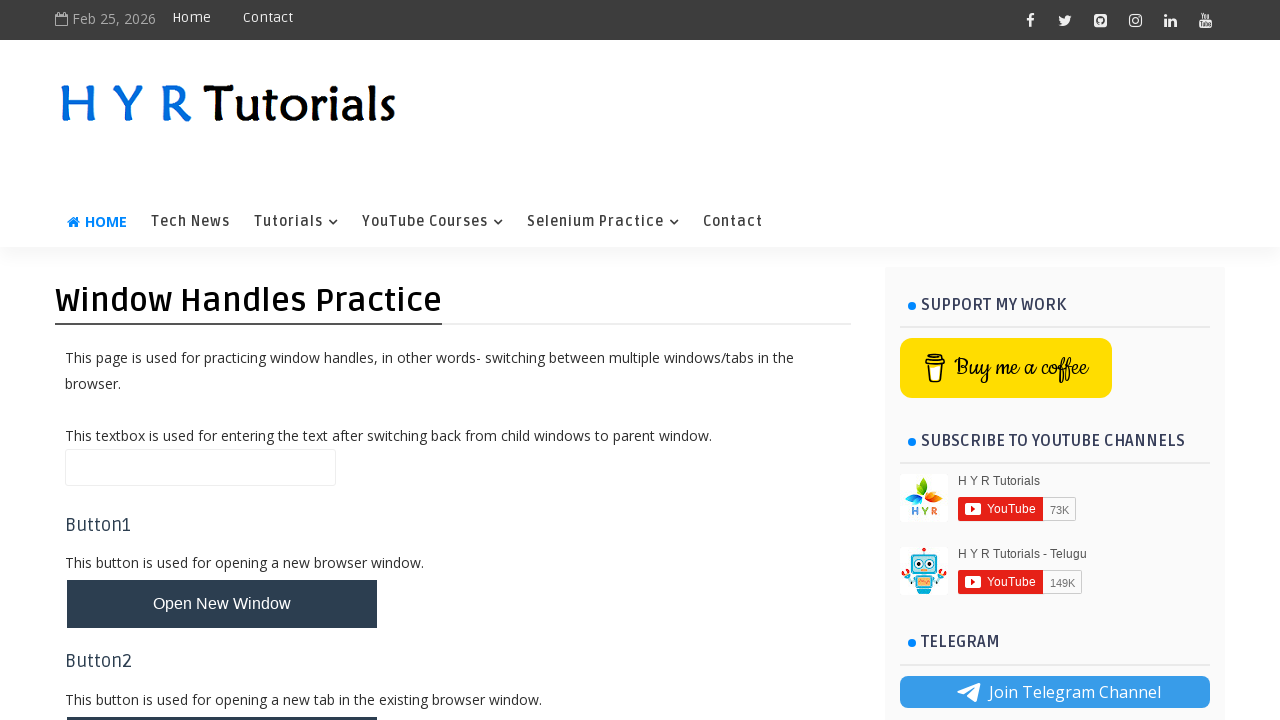

Refreshed the current page
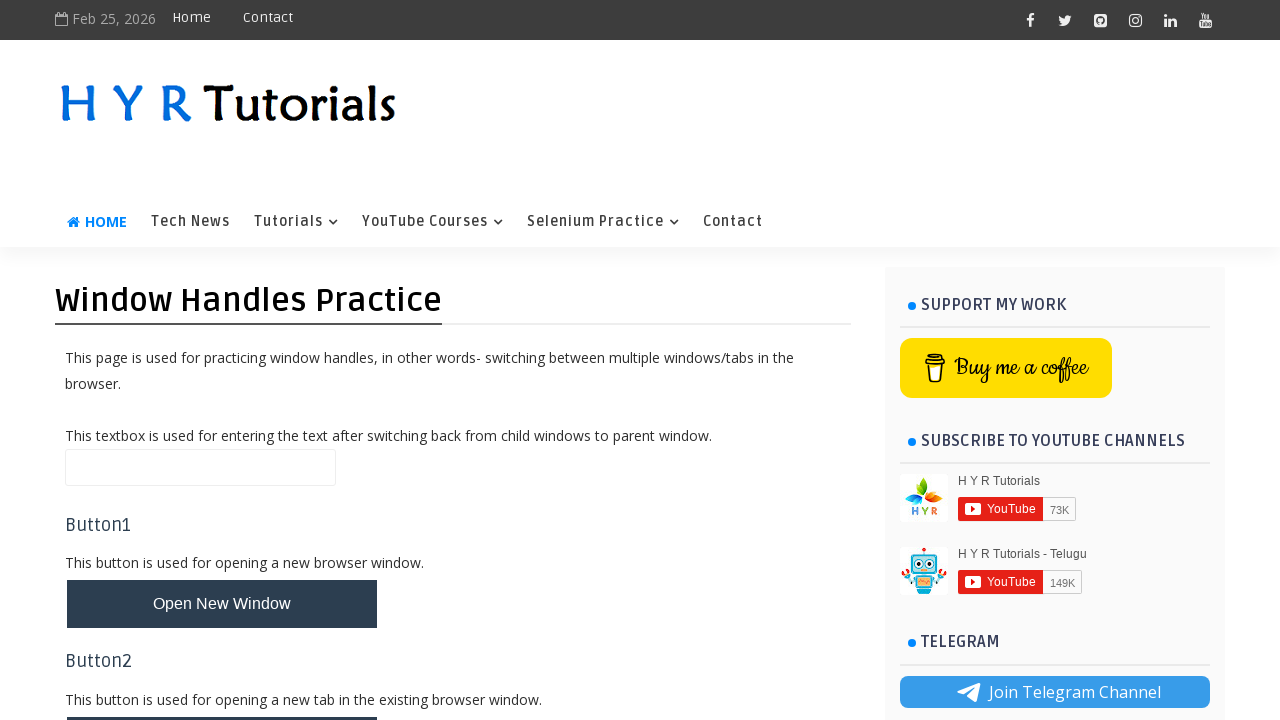

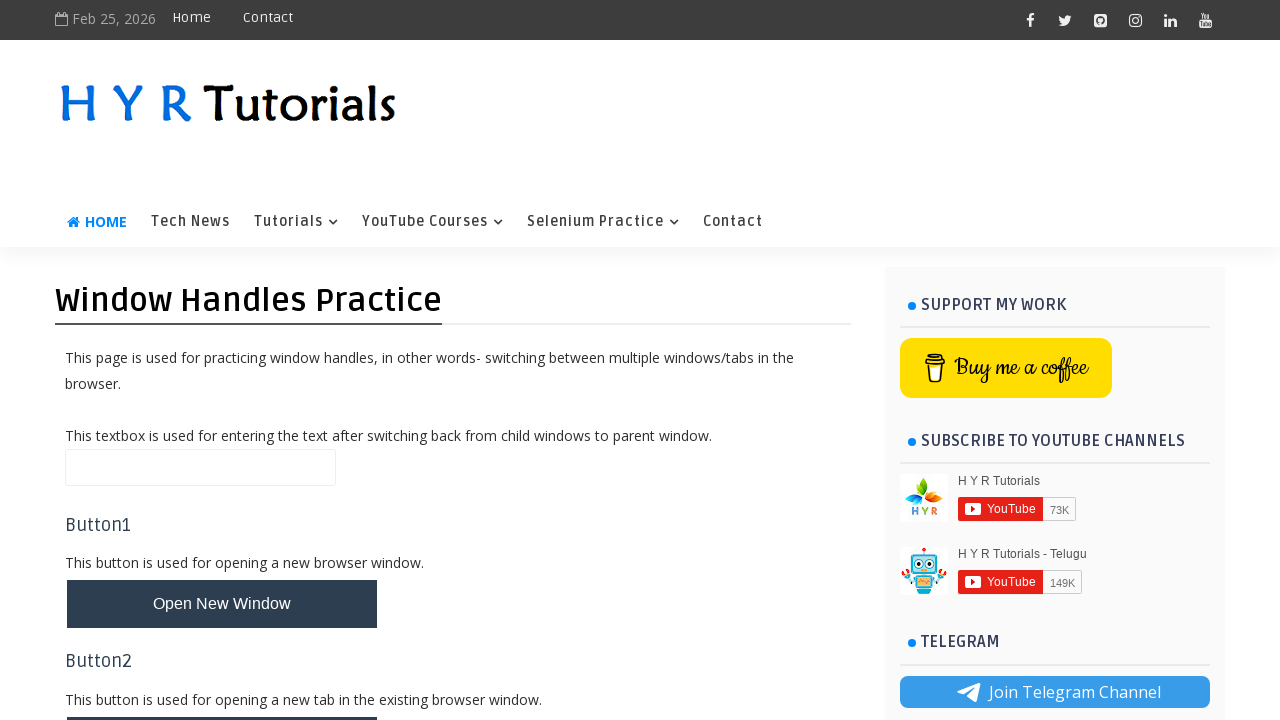